Tests a simple web application by clicking various elements, filling a textbox with a name, and submitting a form multiple times.

Starting URL: https://hot-jar-app.vercel.app/

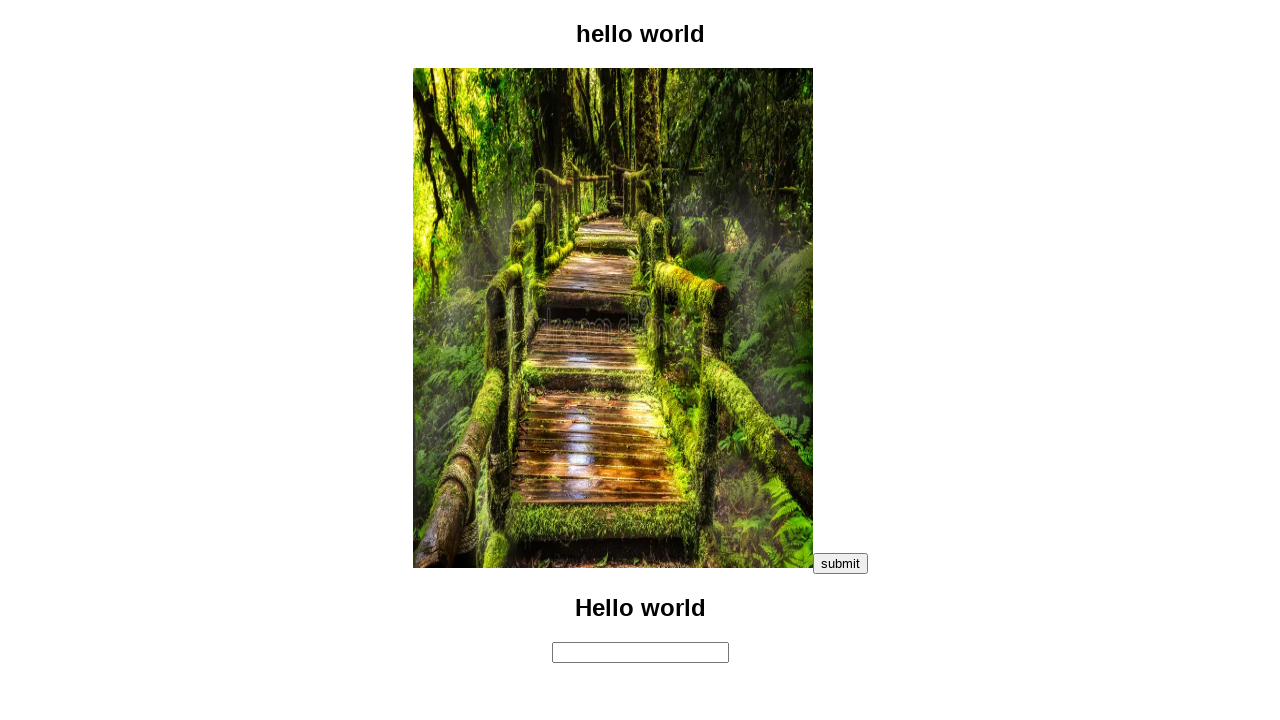

Clicked on the image at (612, 318) on internal:role=img
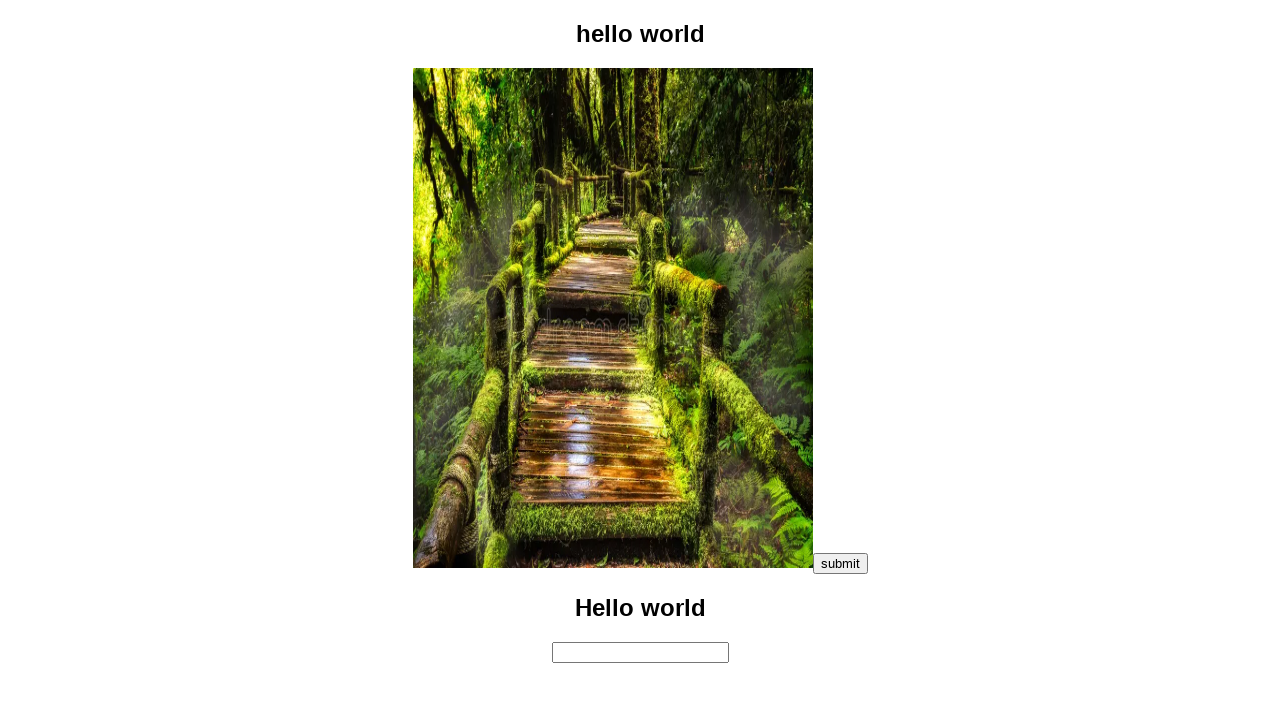

Clicked on the first 'hello world' heading at (640, 34) on internal:role=heading[name="hello world"i] >> nth=0
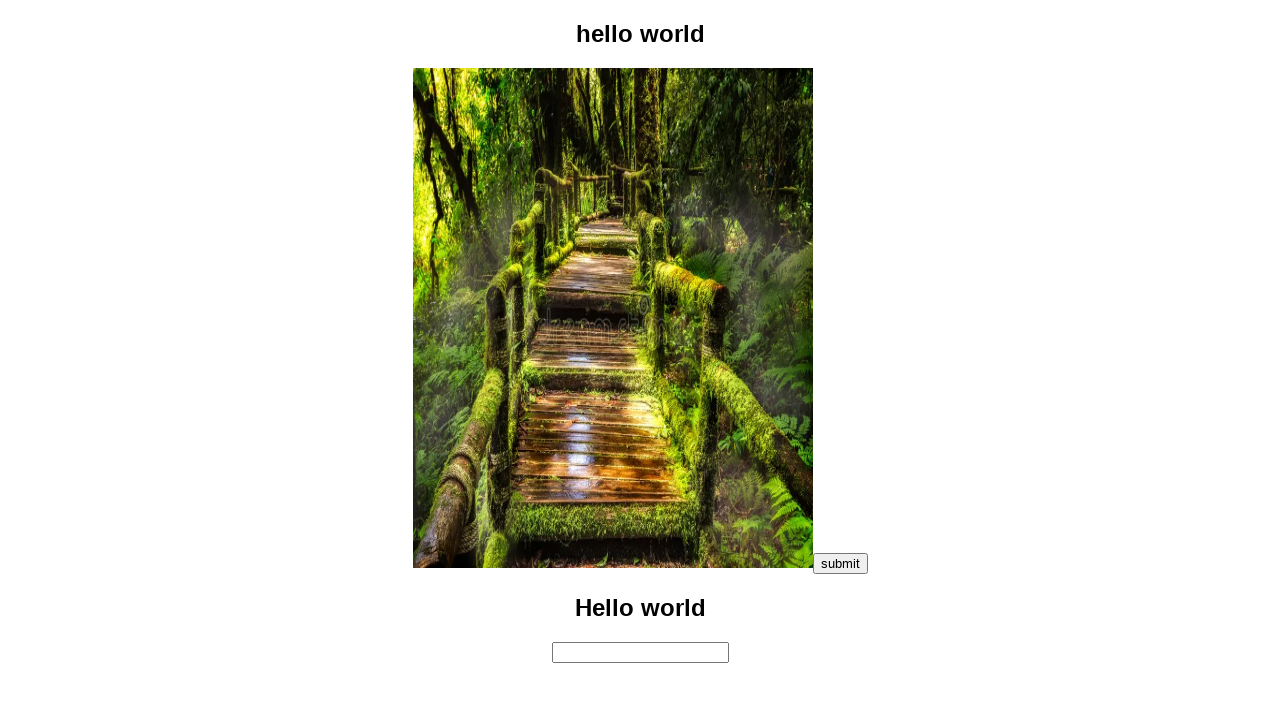

Clicked submit button 4 times at (840, 563) on internal:role=button[name="submit"i]
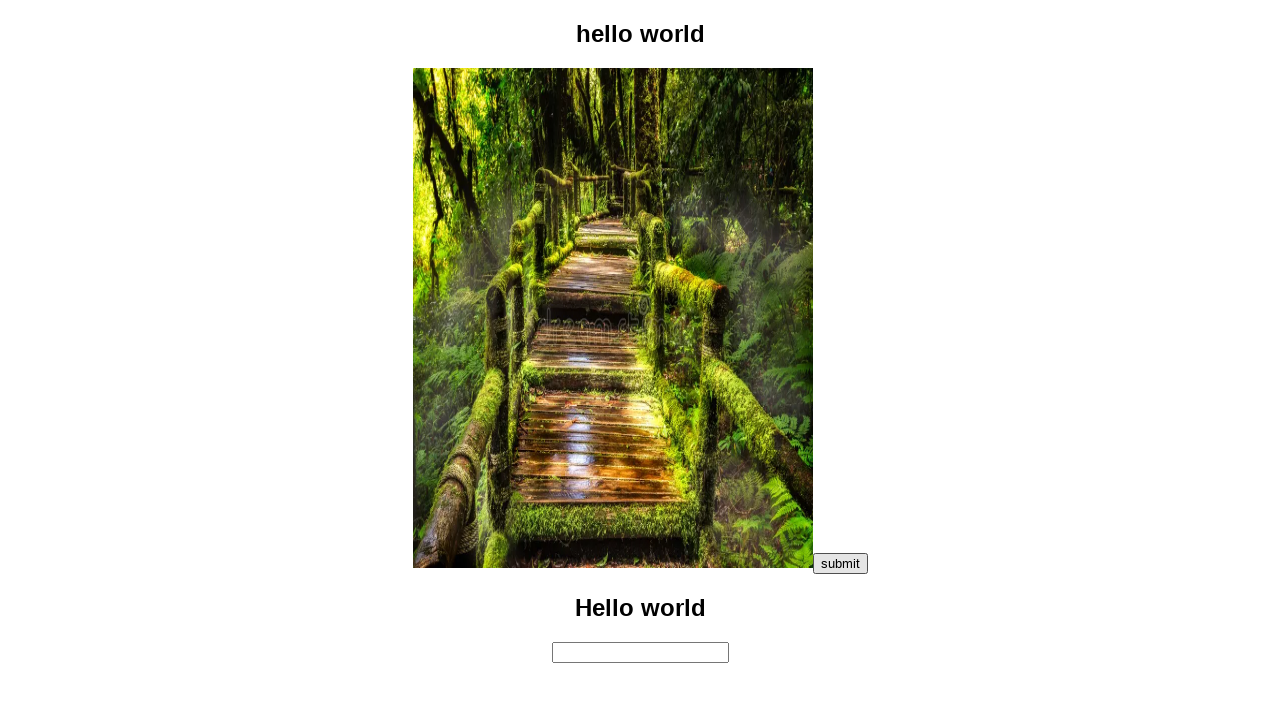

Clicked submit button once more at (840, 563) on internal:role=button[name="submit"i]
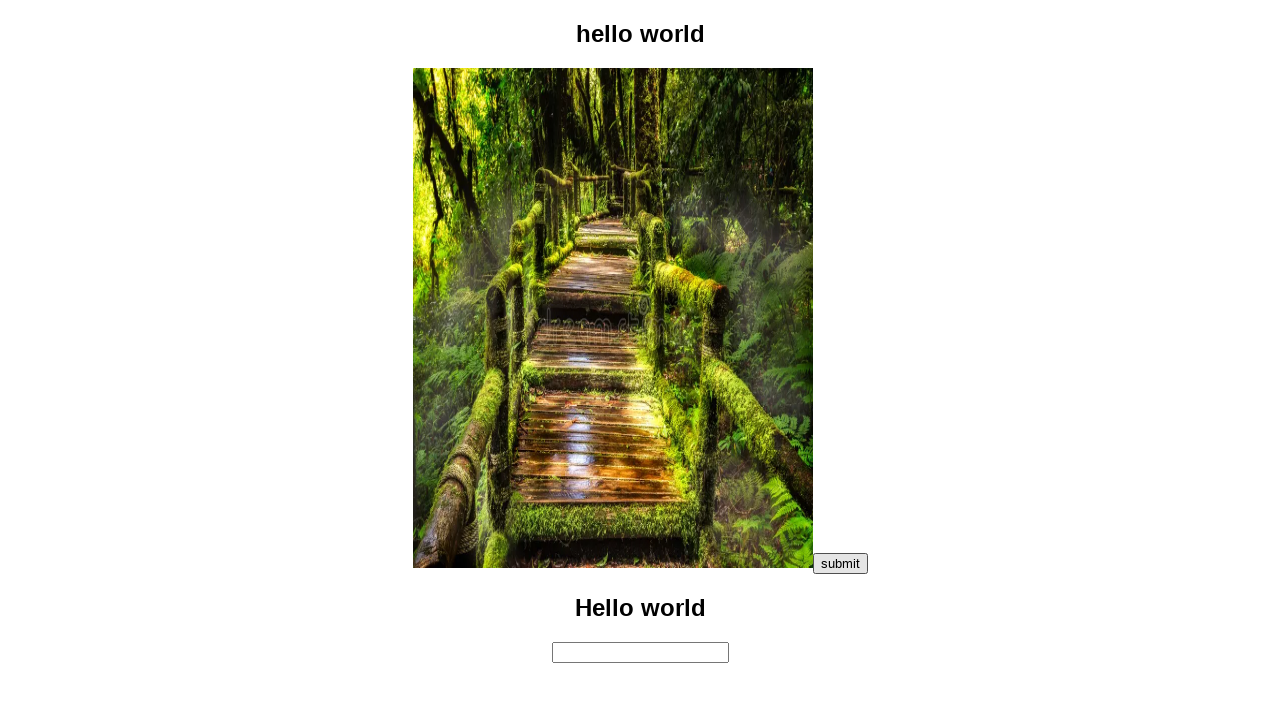

Clicked on a div within the root container at (640, 652) on #root div >> internal:has-text="hello worldsubmitHello world"i >> div
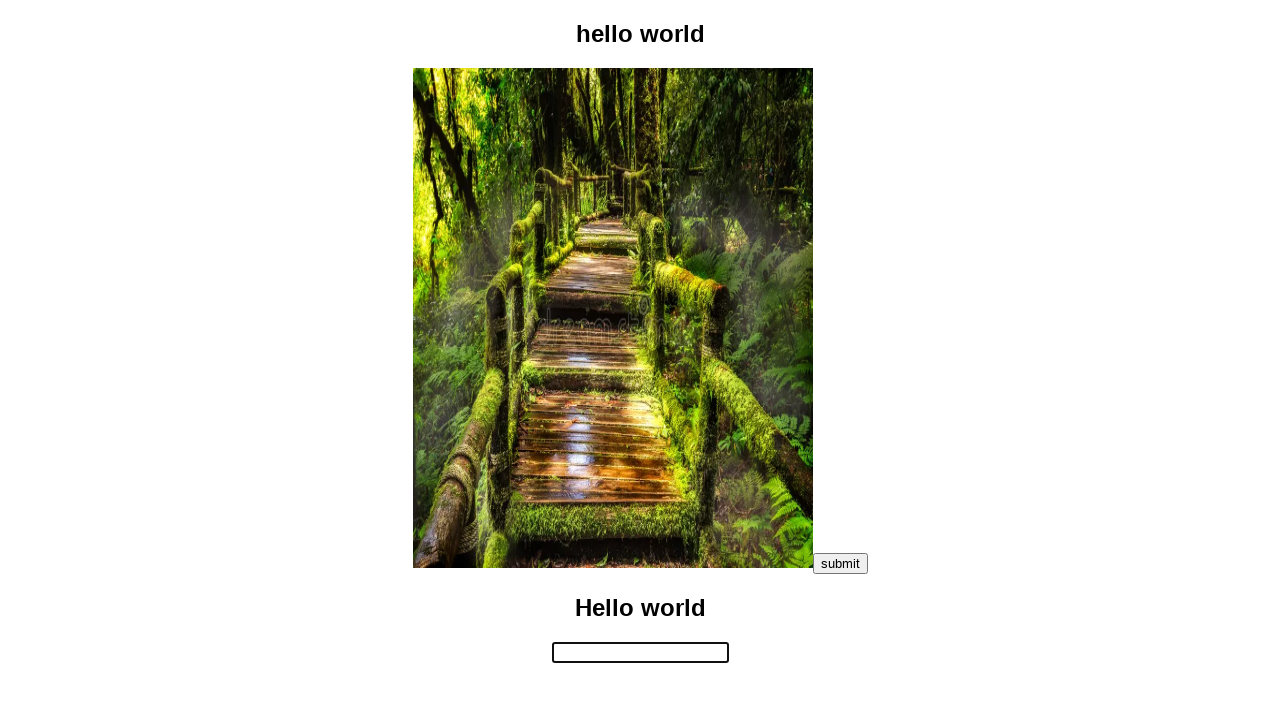

Filled textbox with name 'Pratik Chakrborty' on internal:role=textbox
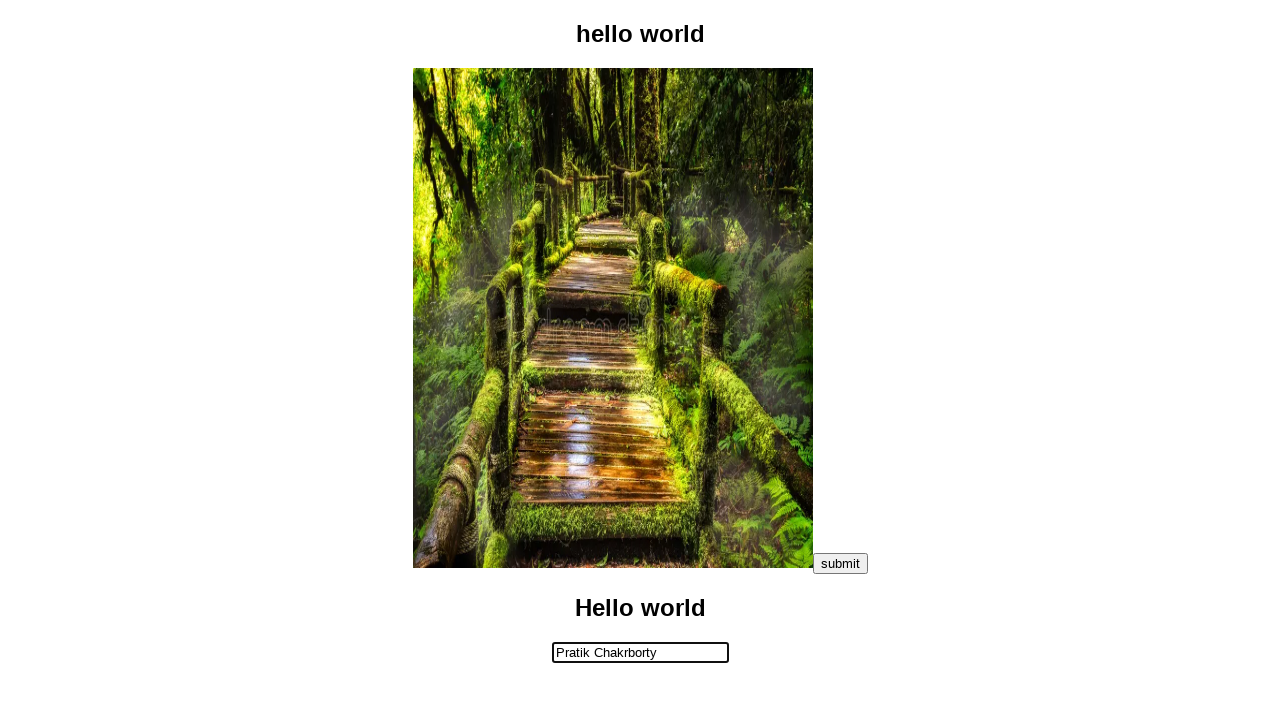

Clicked submit button to submit form at (840, 563) on internal:role=button[name="submit"i]
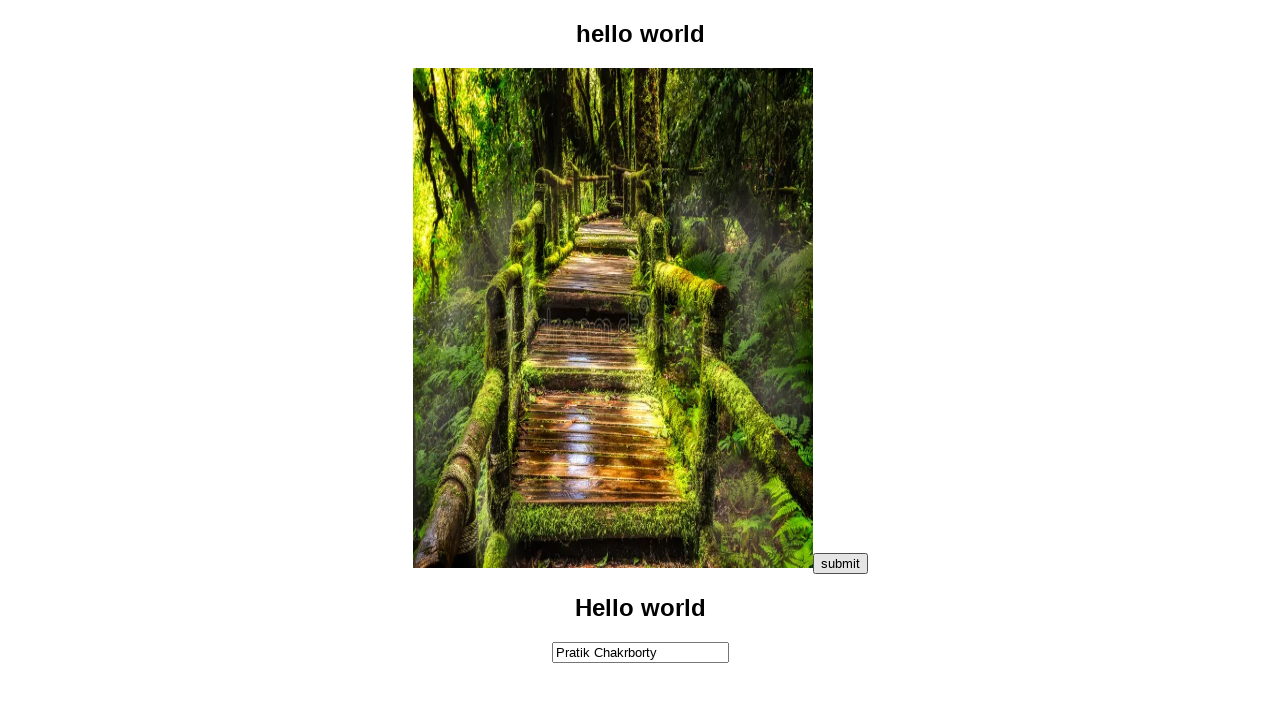

Clicked on the second 'Hello world' heading at (640, 608) on internal:role=heading[name="Hello world"i] >> nth=1
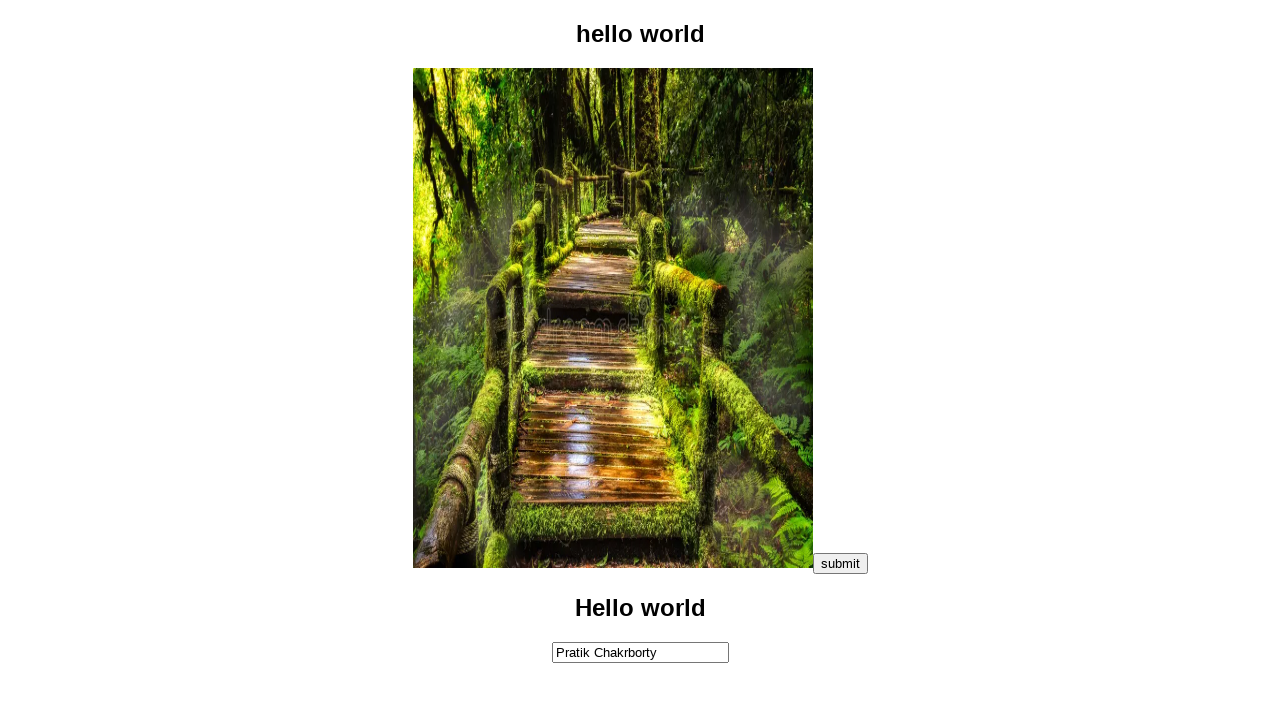

Clicked on the image again at (612, 318) on internal:role=img
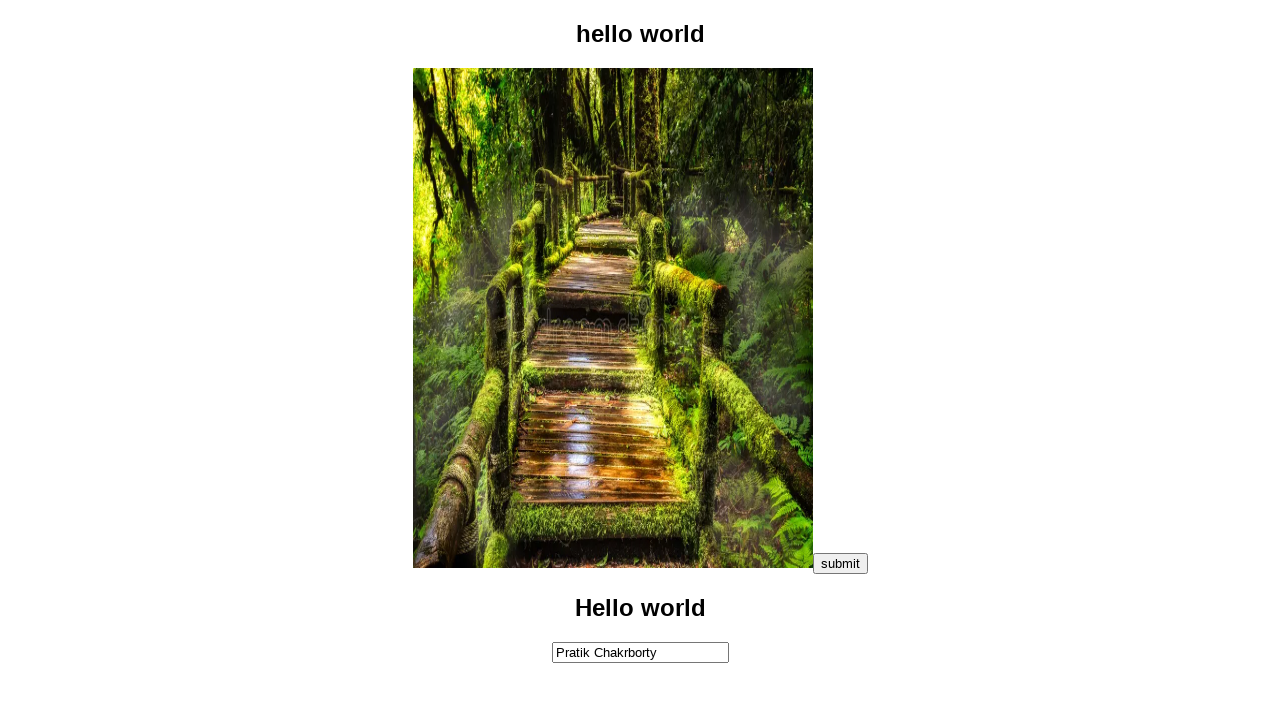

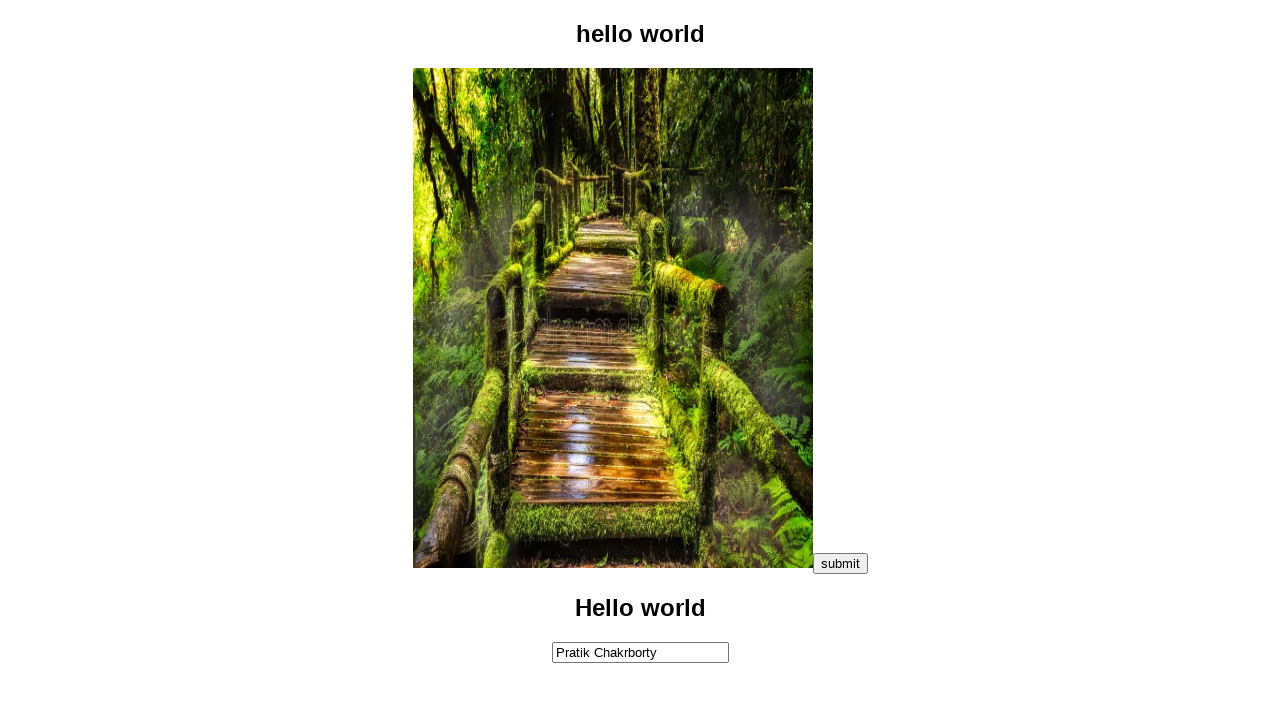